Navigates to the Exit Intent page from the main page

Starting URL: http://the-internet.herokuapp.com/

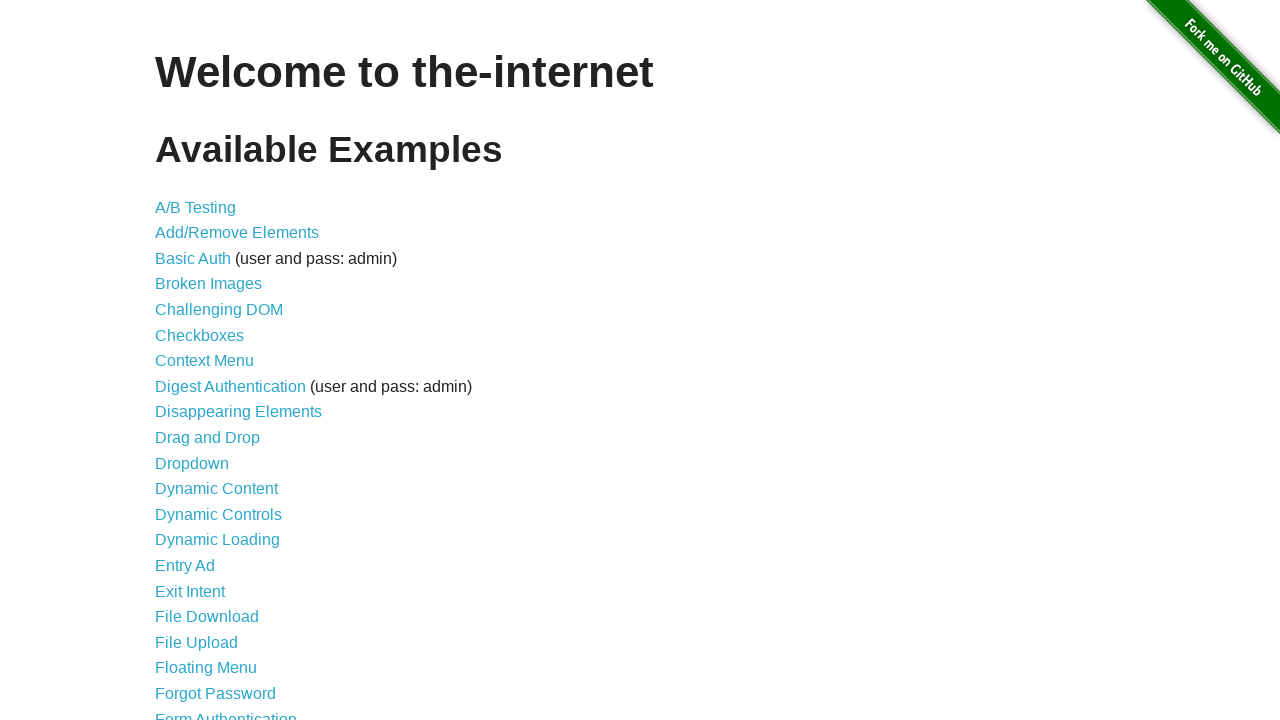

Clicked on Exit Intent link from main page at (218, 514) on xpath=//*[@id='content']/ul/li[13]/a
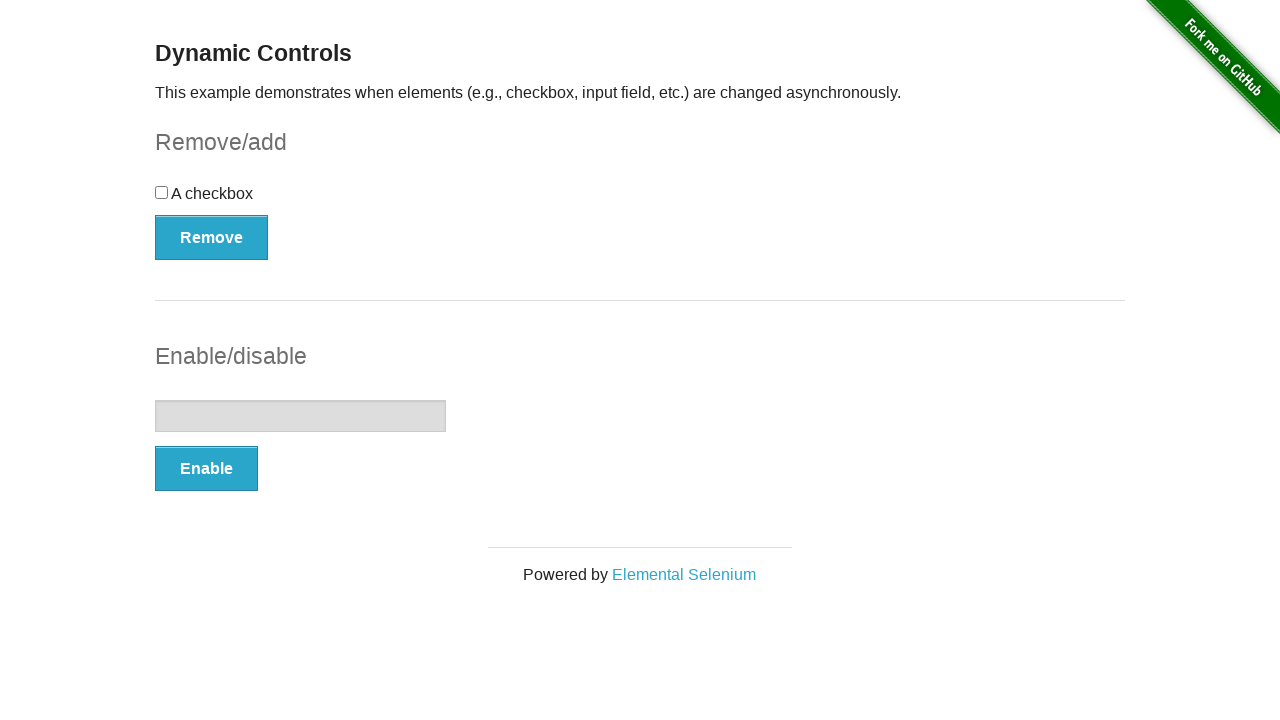

Exit Intent page loaded successfully
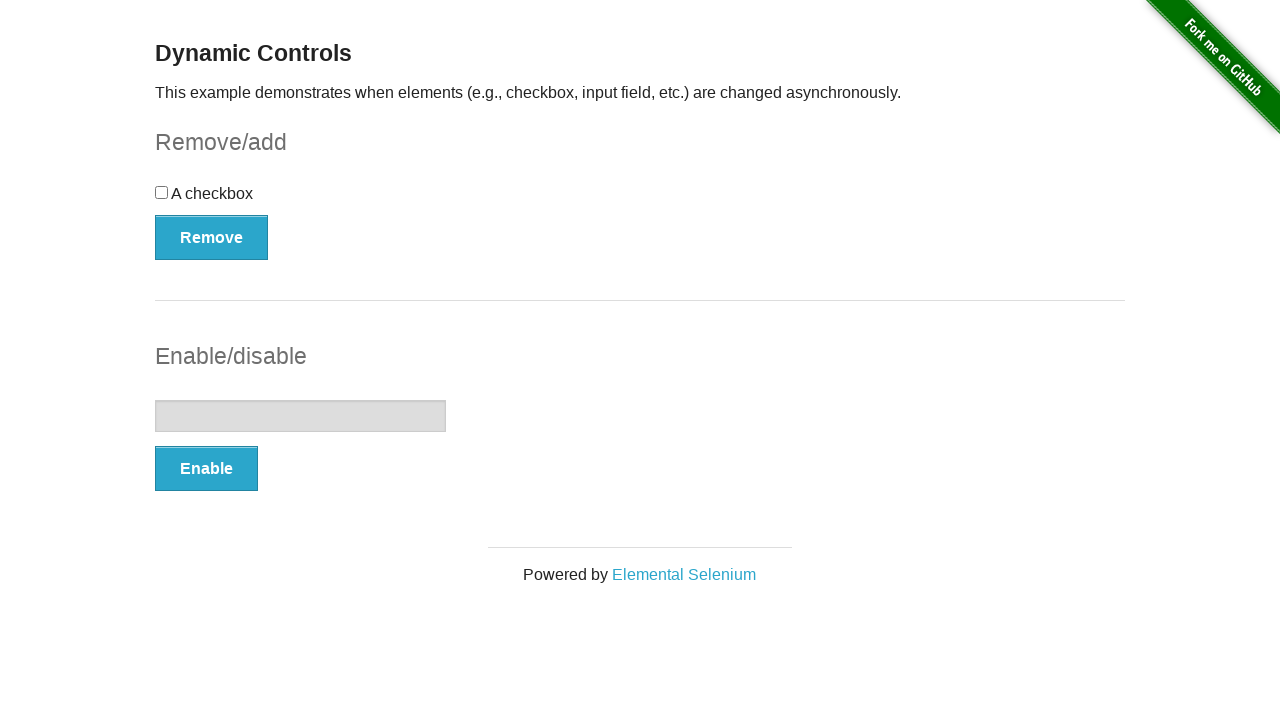

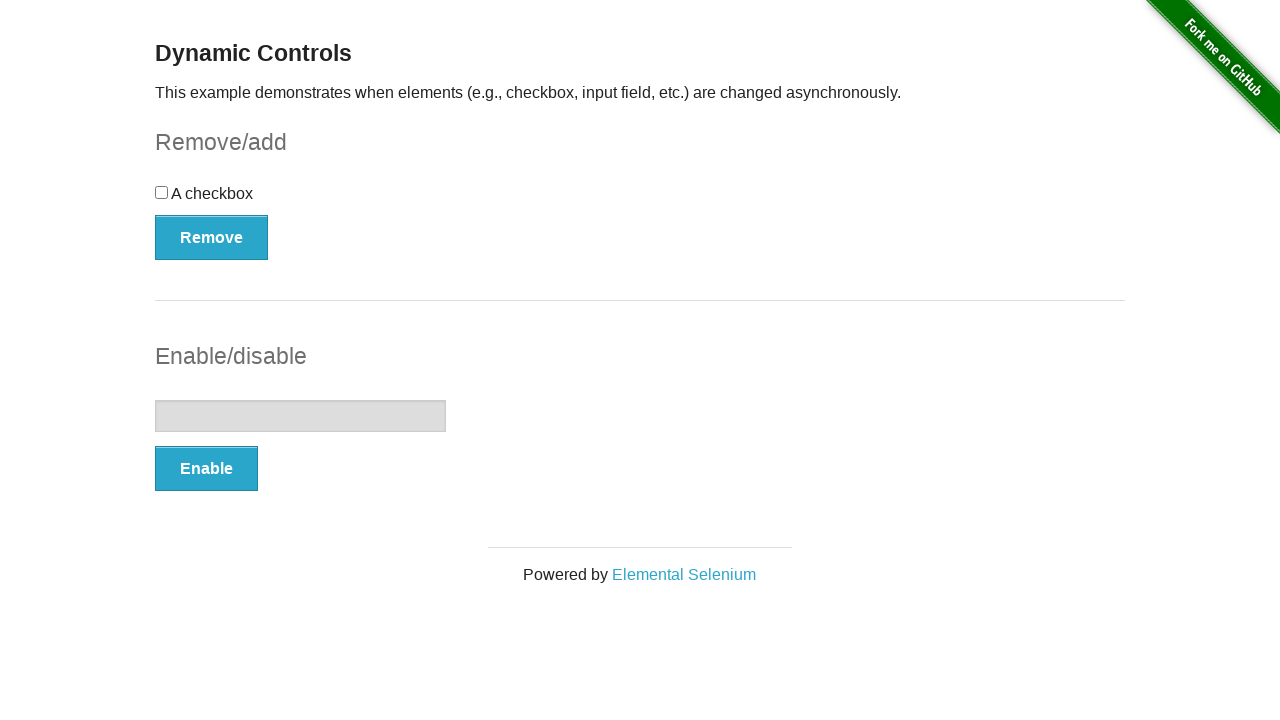